Tests Python.org search functionality by entering a search query and verifying results are returned

Starting URL: https://www.python.org

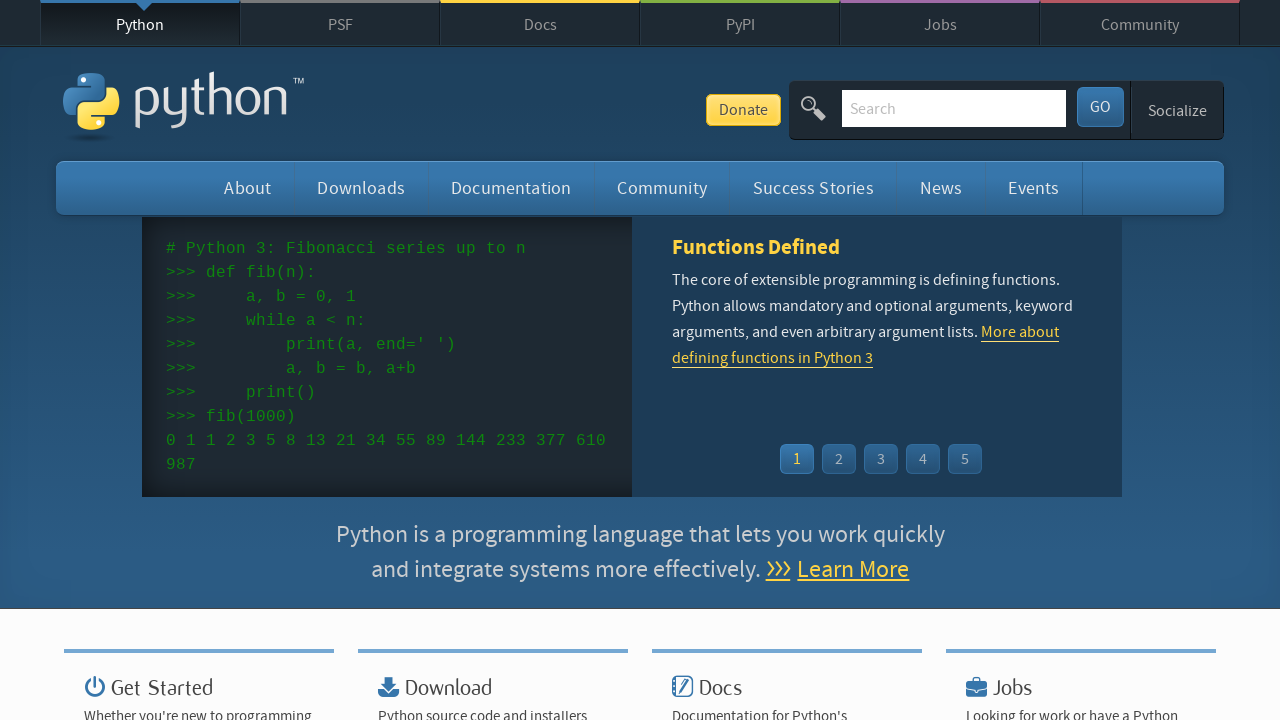

Filled search box with 'pycon' query on input[name='q']
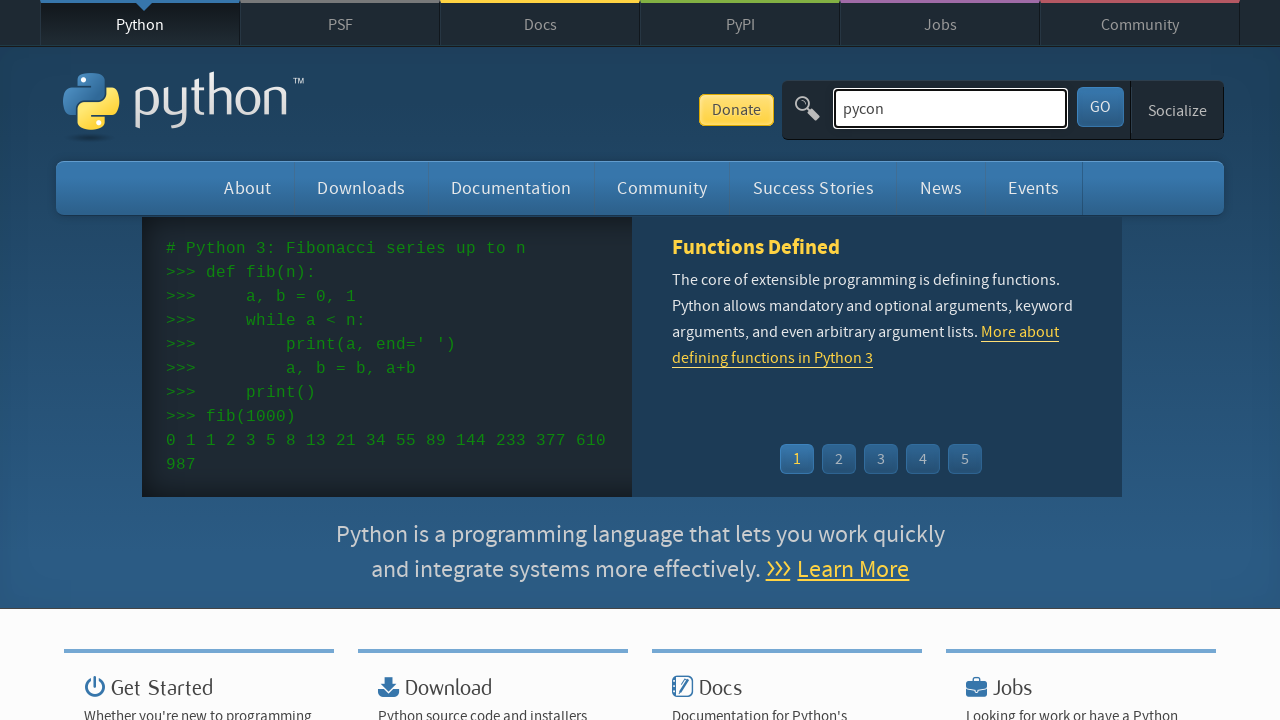

Pressed Enter to submit search query on input[name='q']
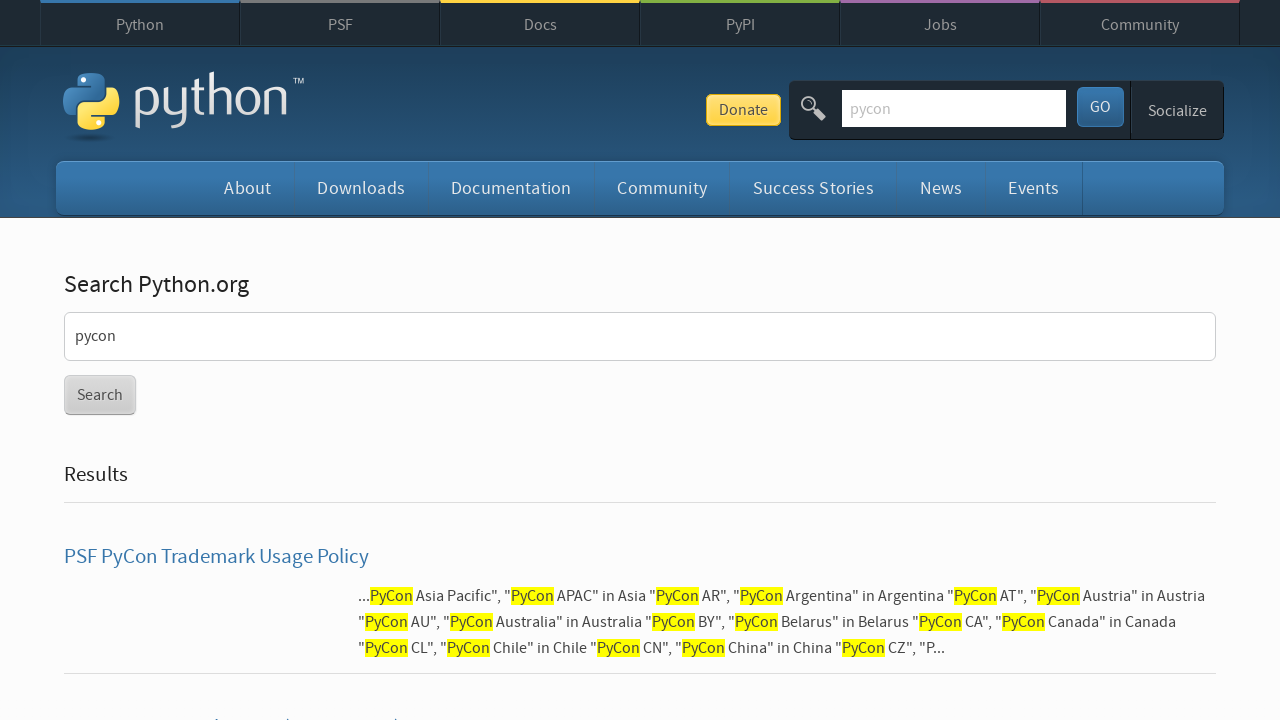

Search results page loaded and network idle
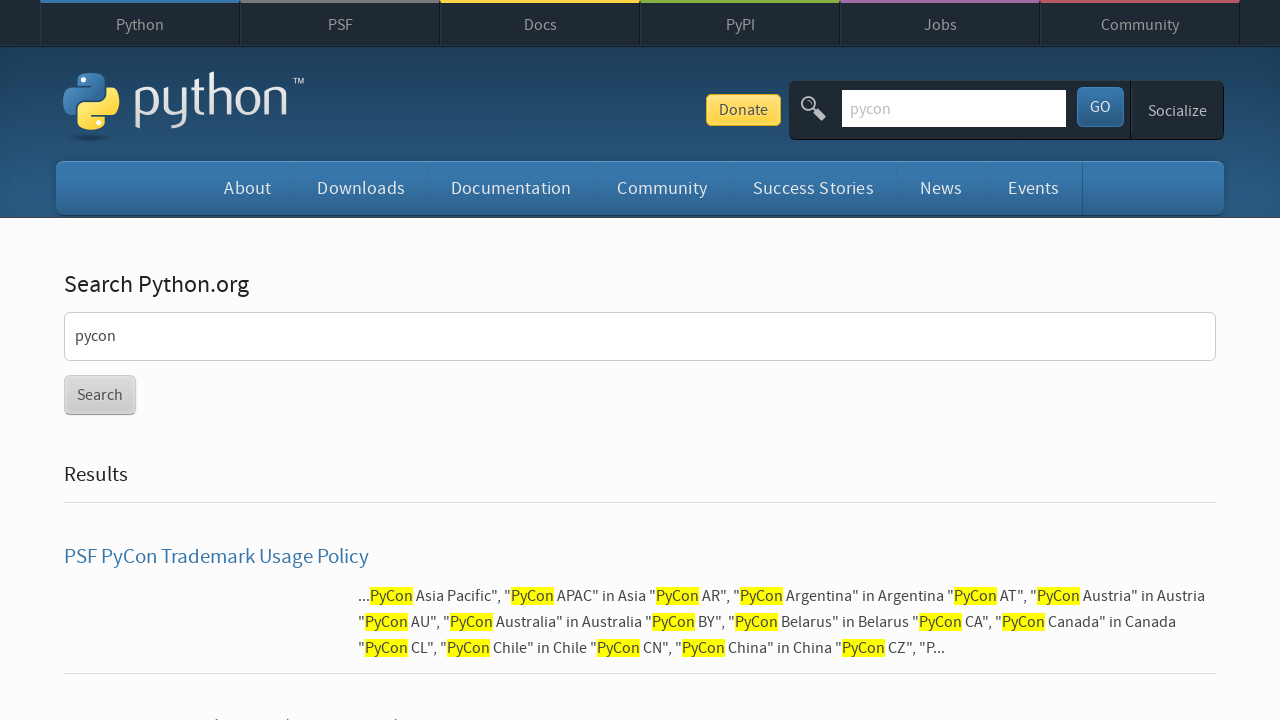

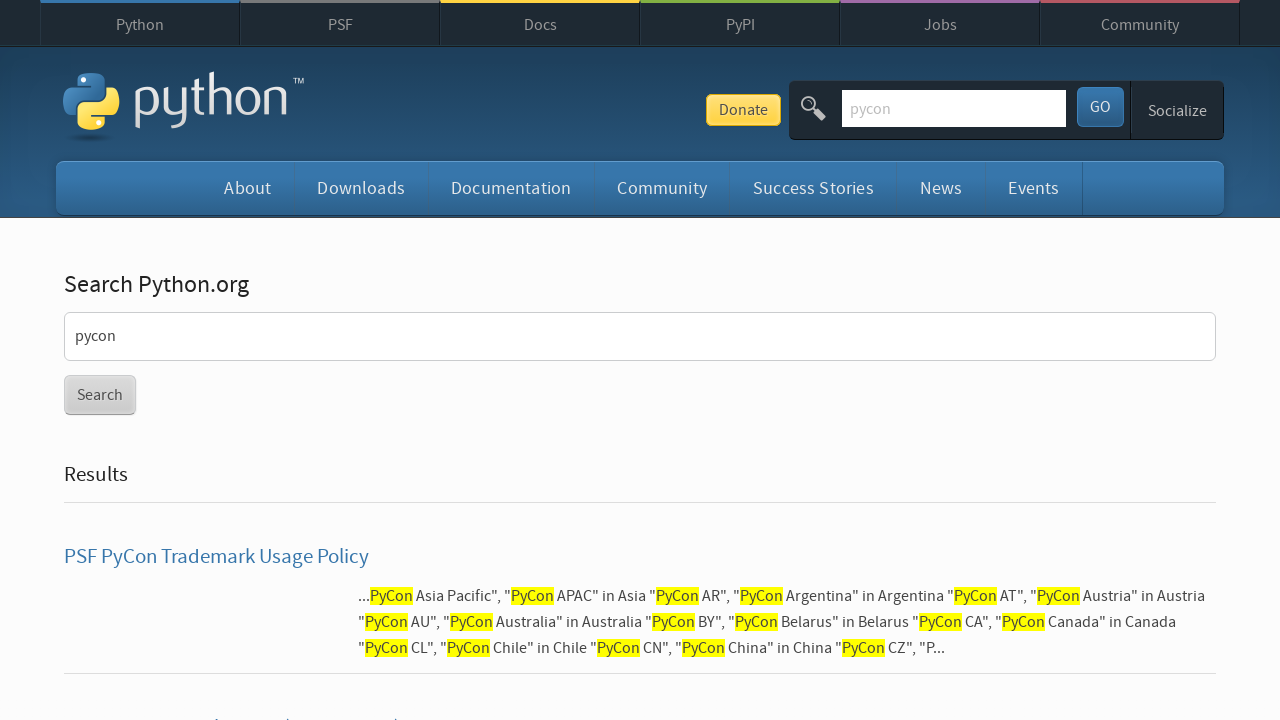